Tests drag and drop functionality by dragging a document element to a trash element

Starting URL: https://marcojakob.github.io/dart-dnd/basic/

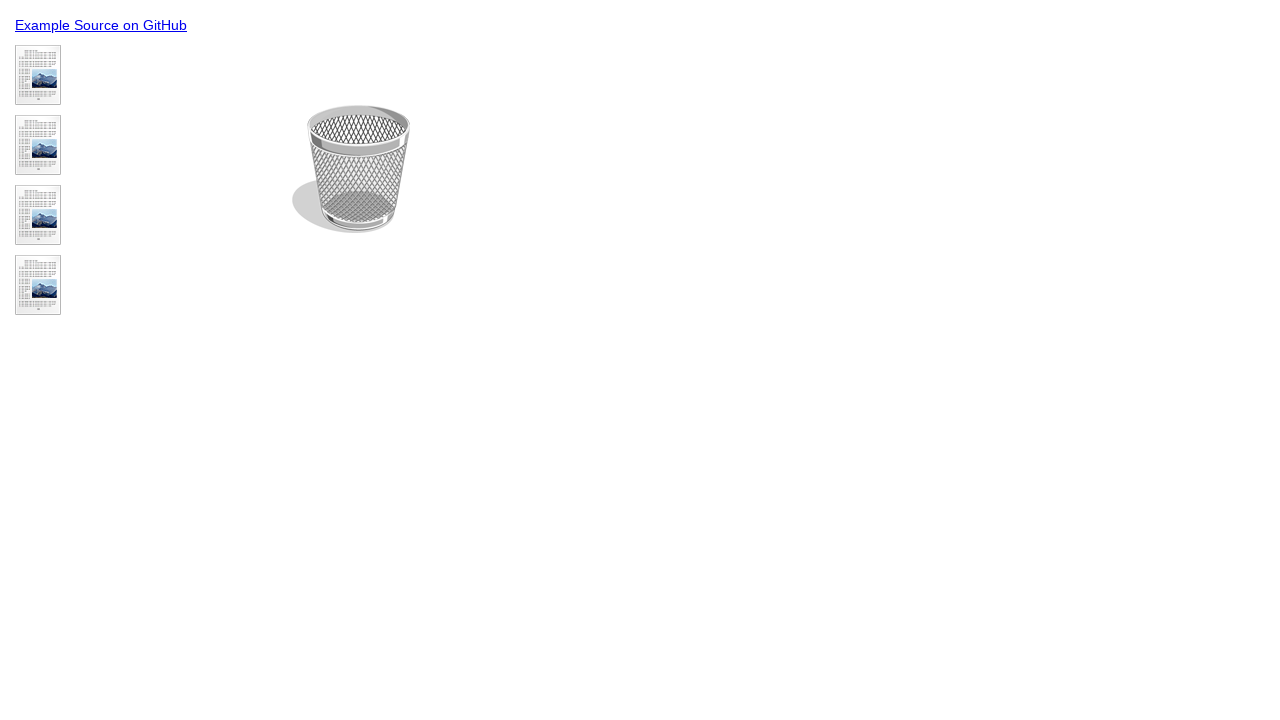

Located the document element to drag
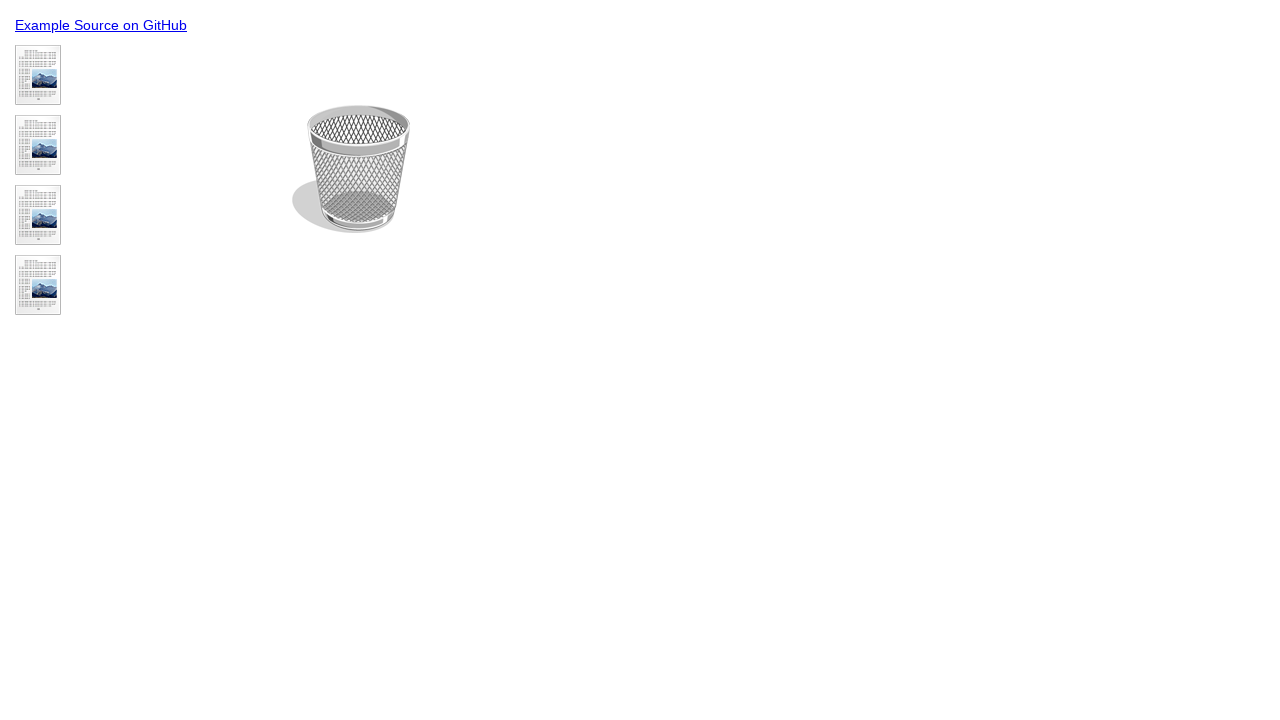

Located the trash element (drop target)
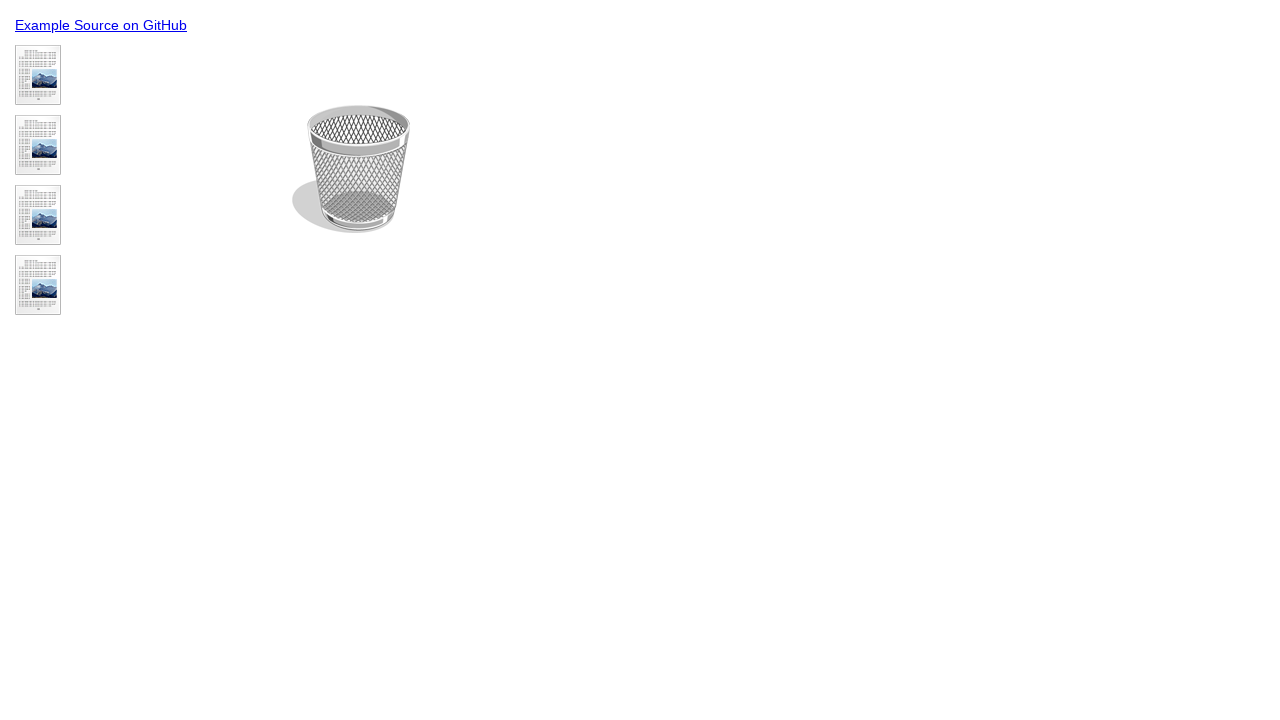

Dragged document element to trash element at (351, 169)
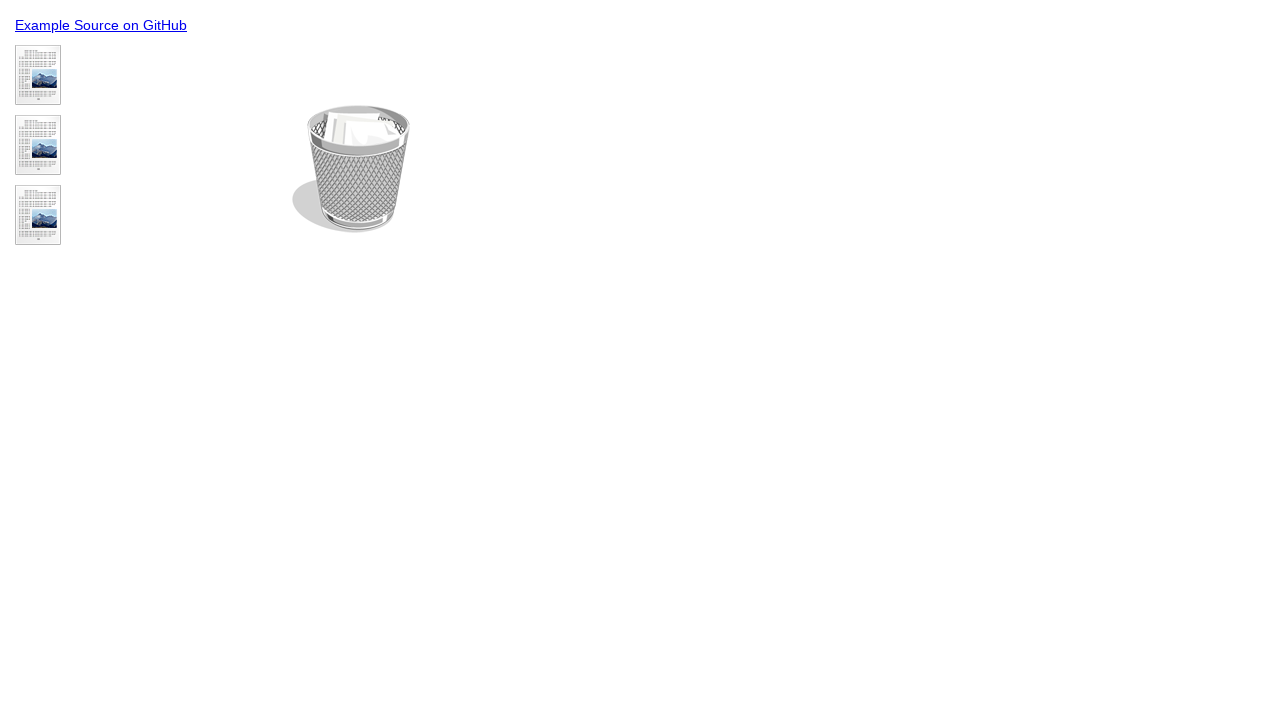

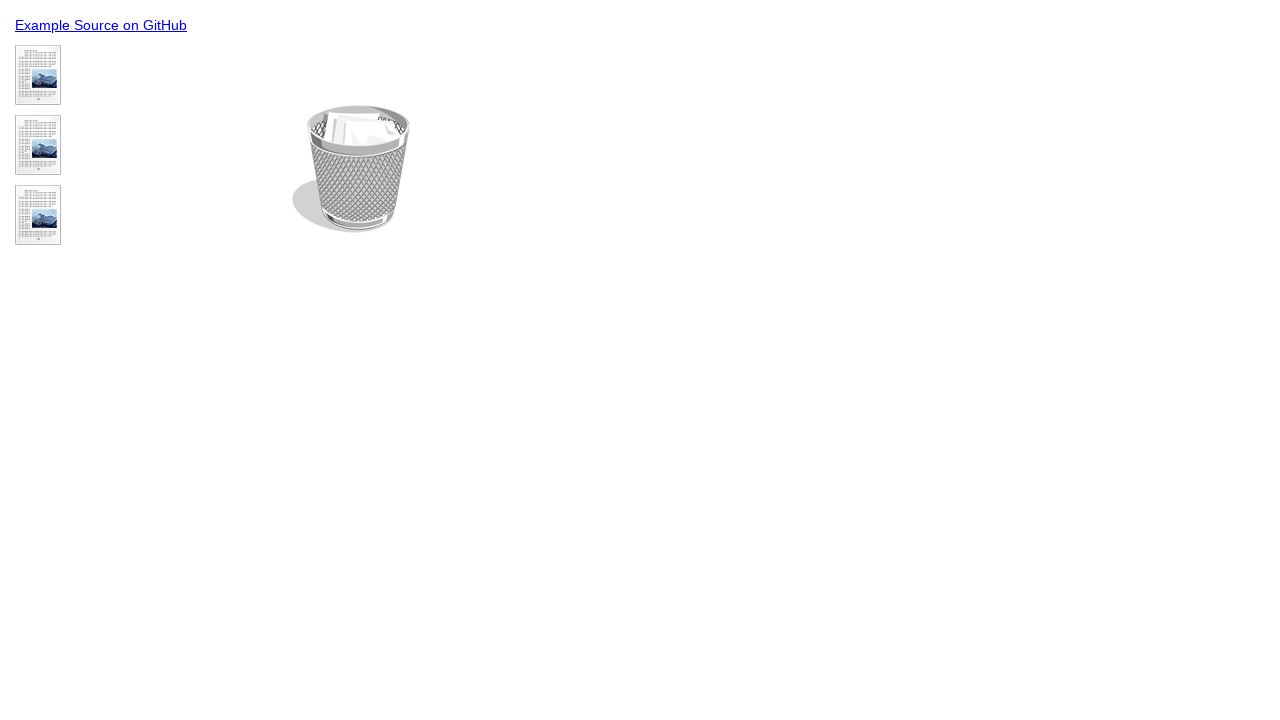